Tests dropdown selection by selecting Option 1 from a dropdown menu

Starting URL: https://the-internet.herokuapp.com/dropdown

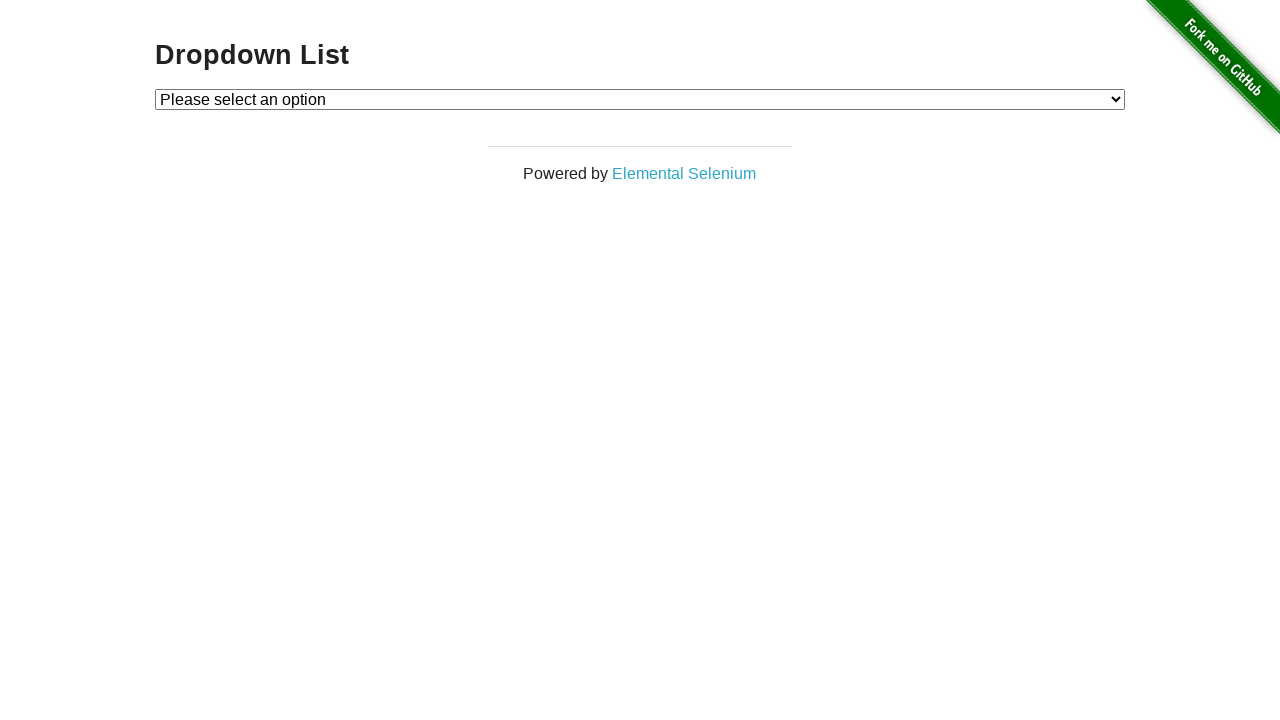

Selected Option 1 from dropdown menu on #dropdown
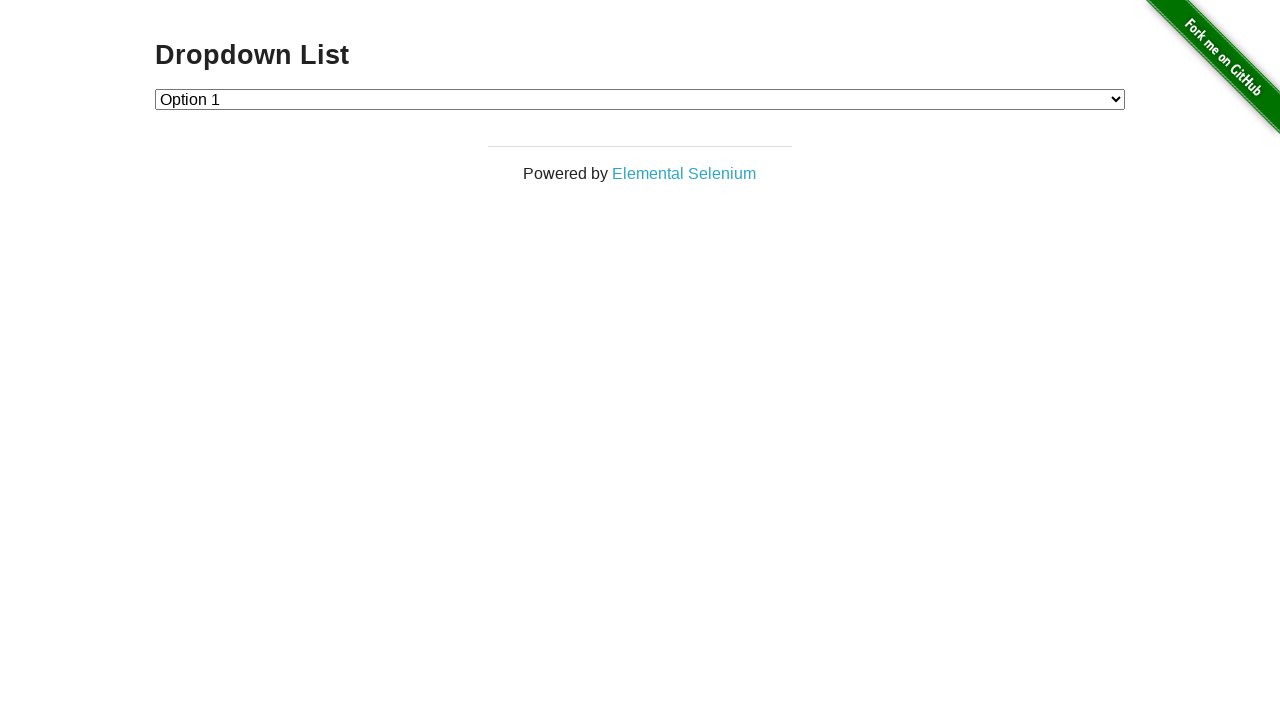

Verified that Option 1 is selected in the dropdown
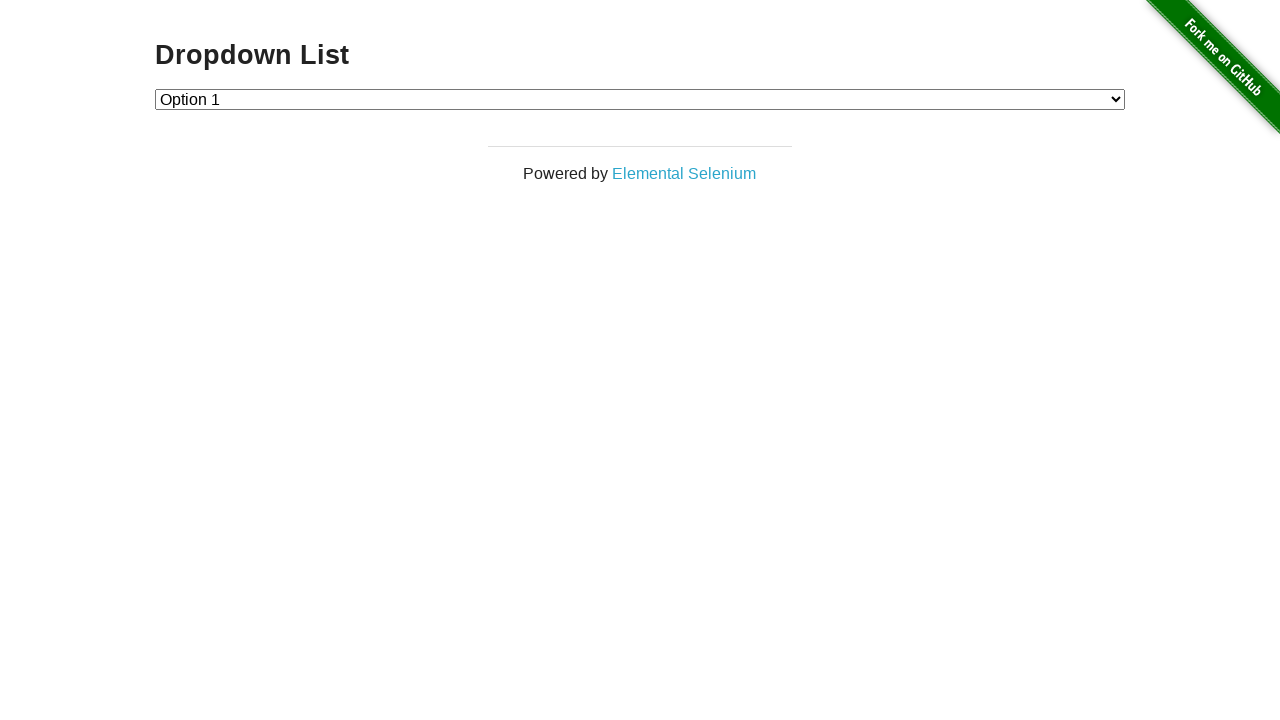

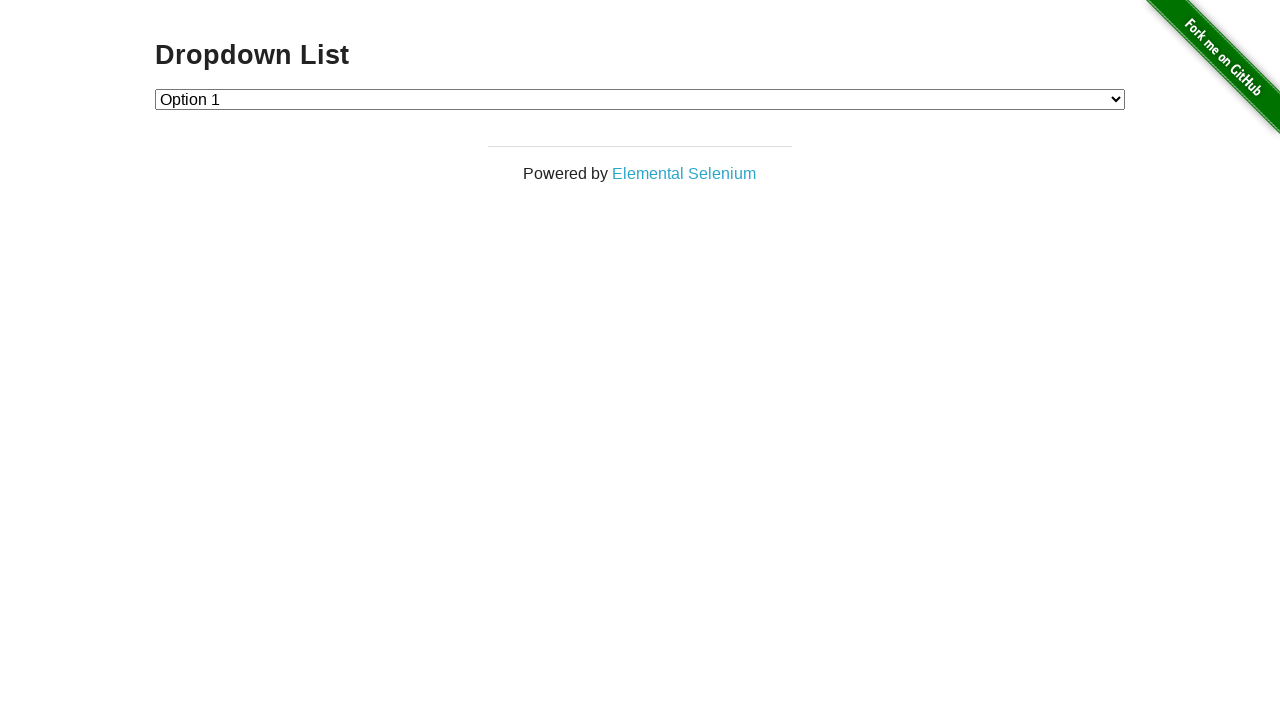